Navigates to the Lakme India homepage and verifies the page loads successfully

Starting URL: https://www.lakmeindia.com/

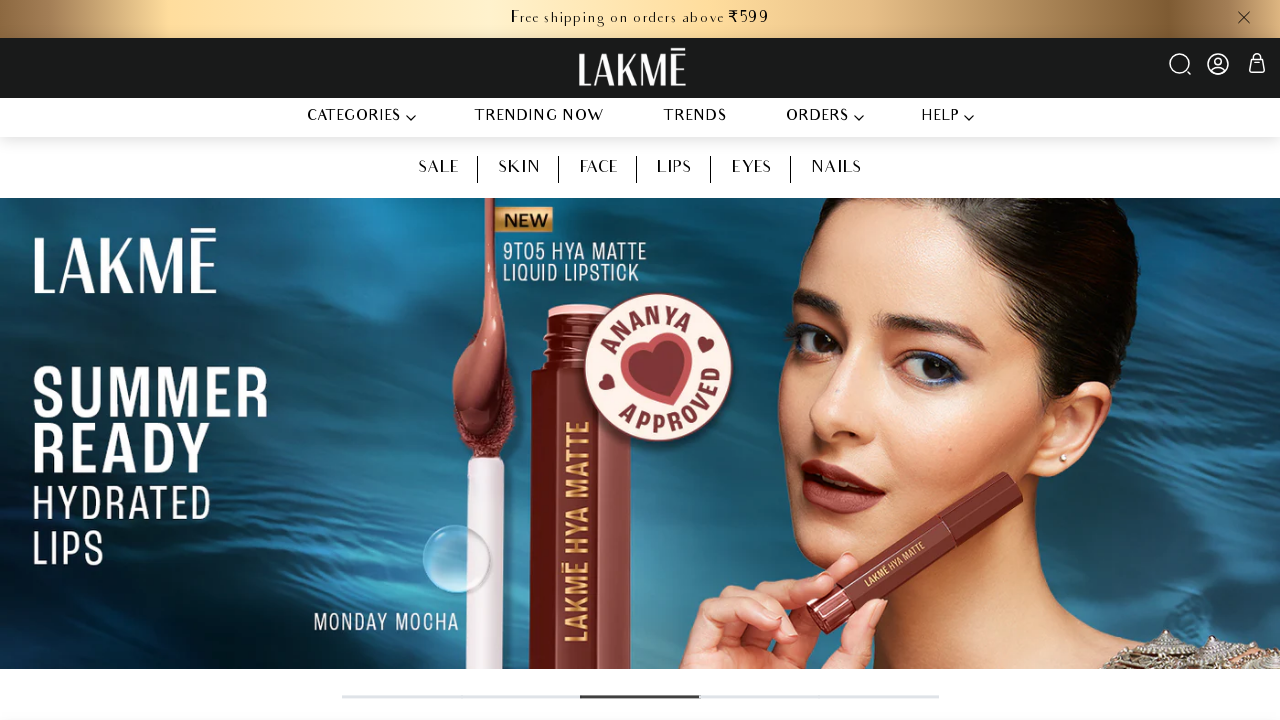

Waited for page to reach domcontentloaded state
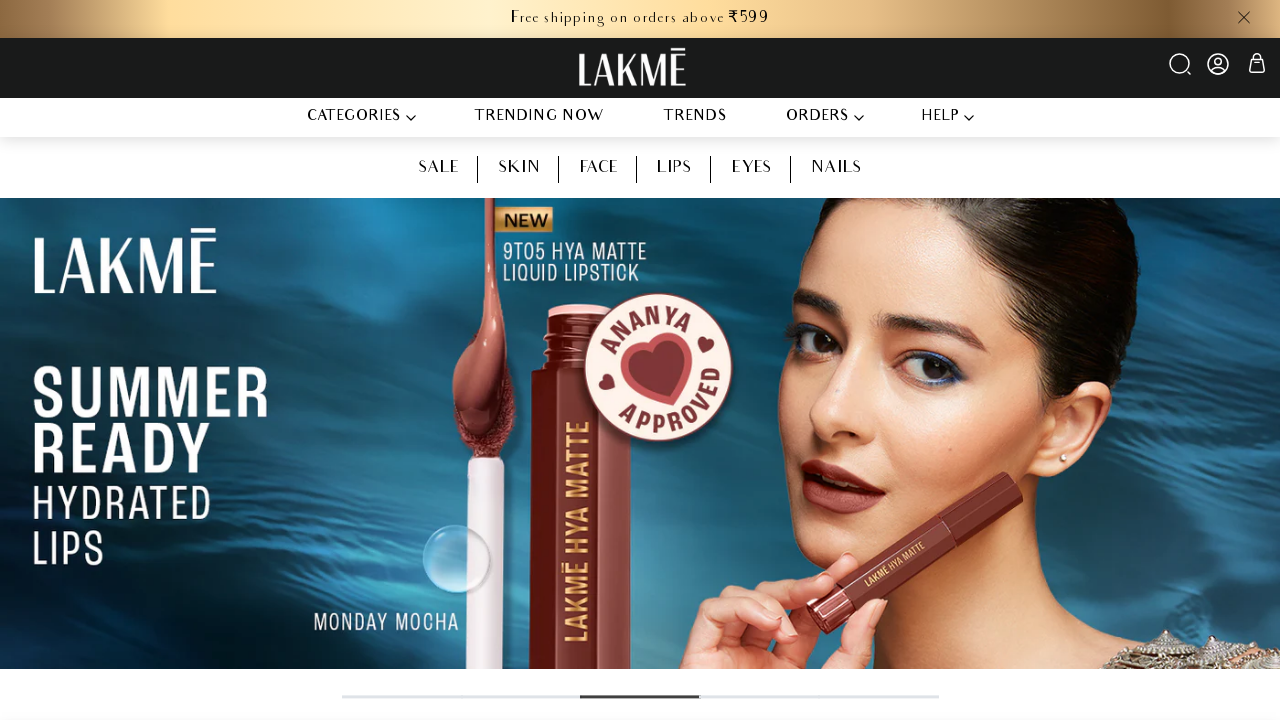

Verified body element is present on Lakme India homepage
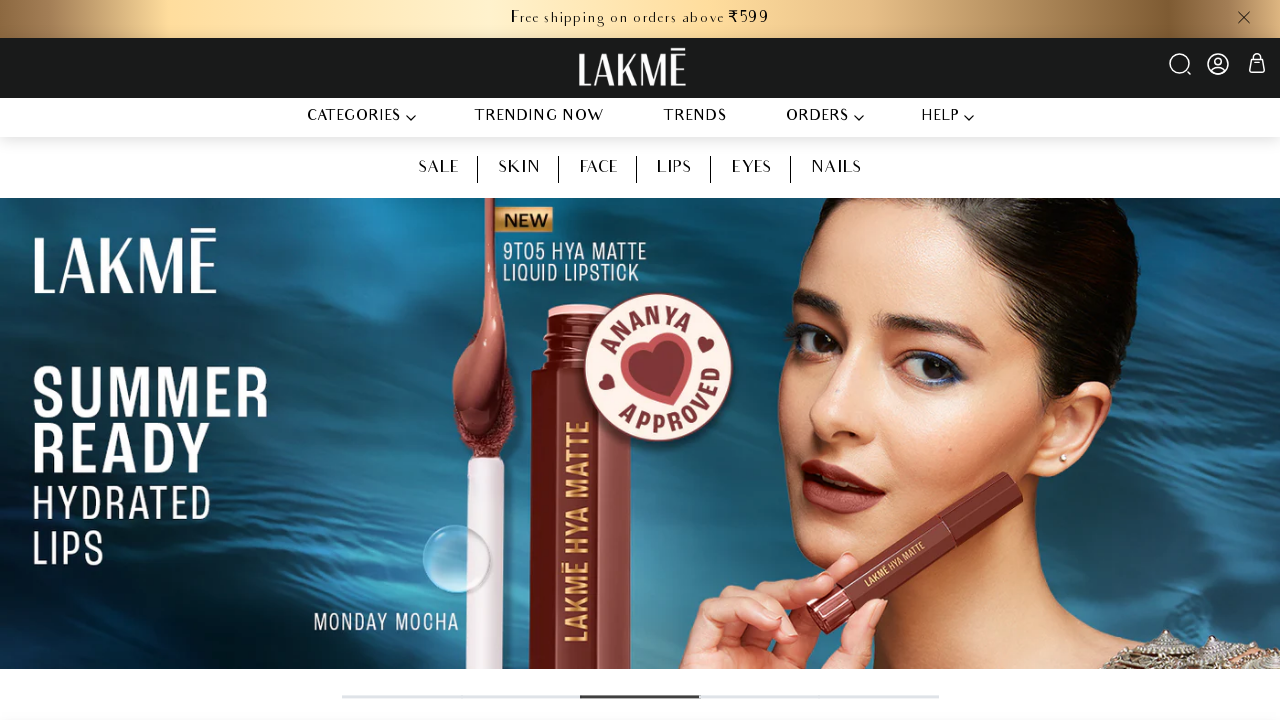

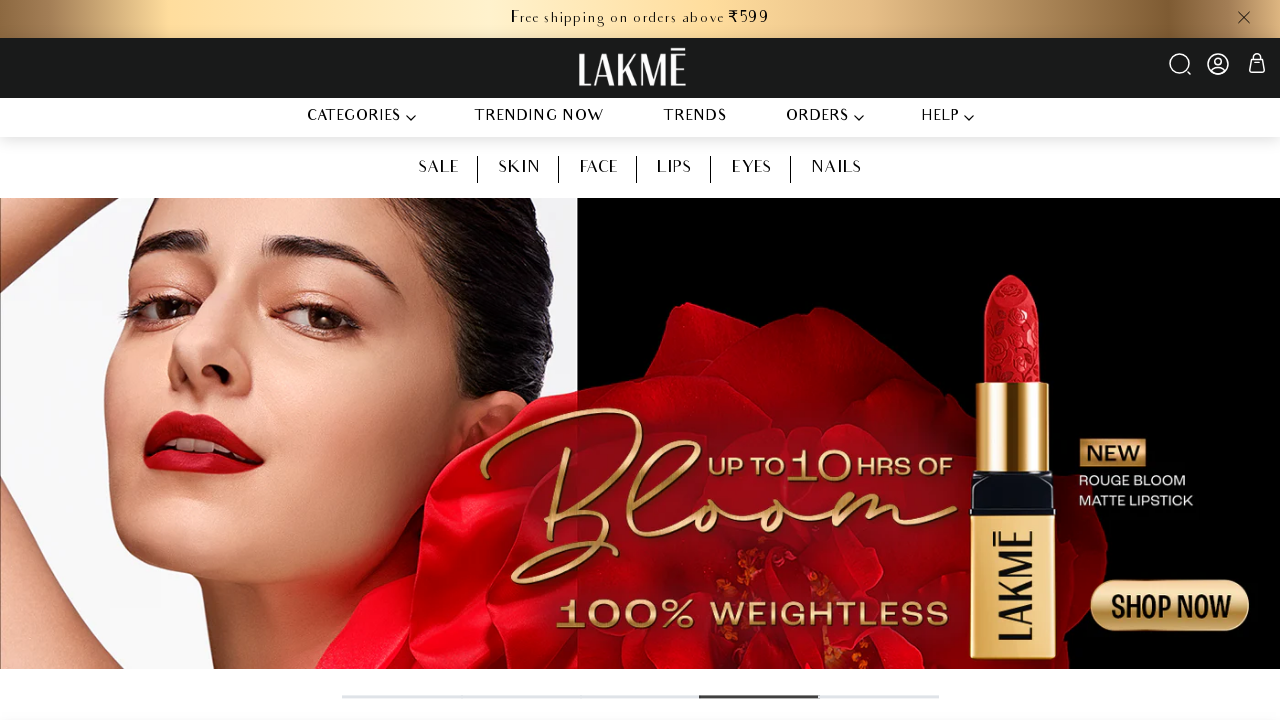